Tests a registration form by filling in first name, last name, and email fields, submitting the form, and verifying the success message is displayed.

Starting URL: http://suninjuly.github.io/registration1.html

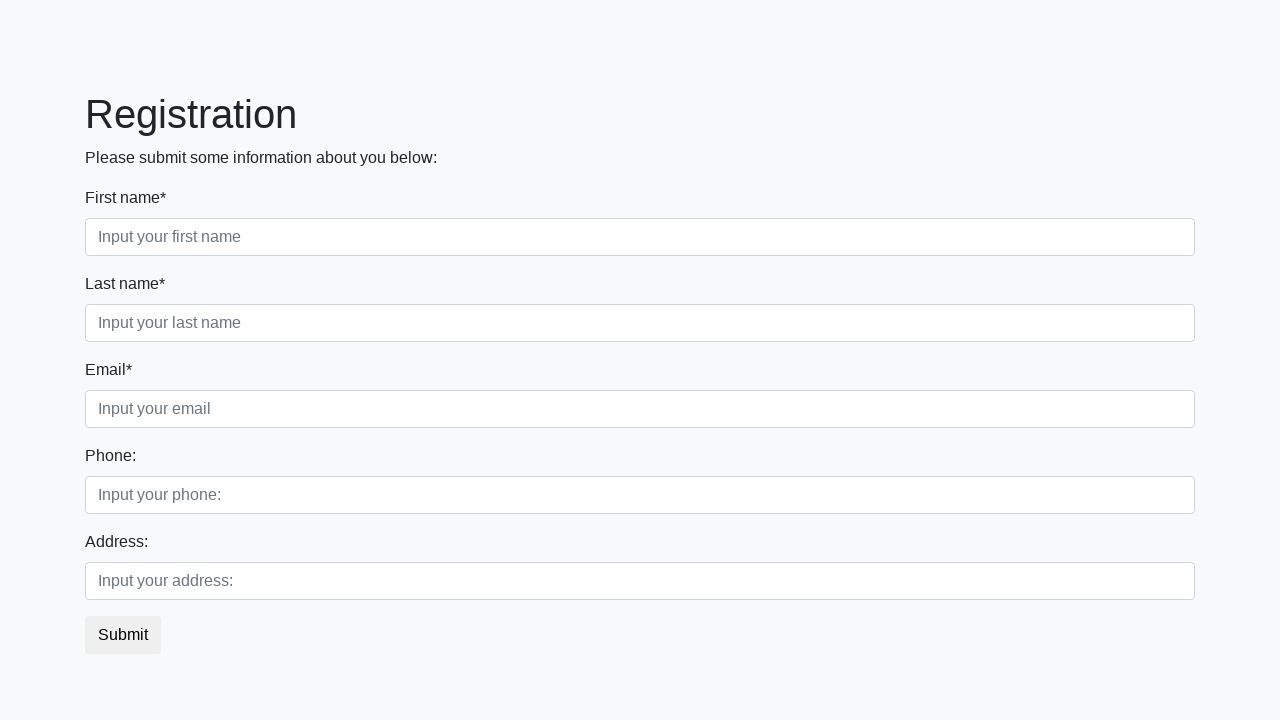

Filled first name field with 'Alexander' on input[placeholder='Input your first name']
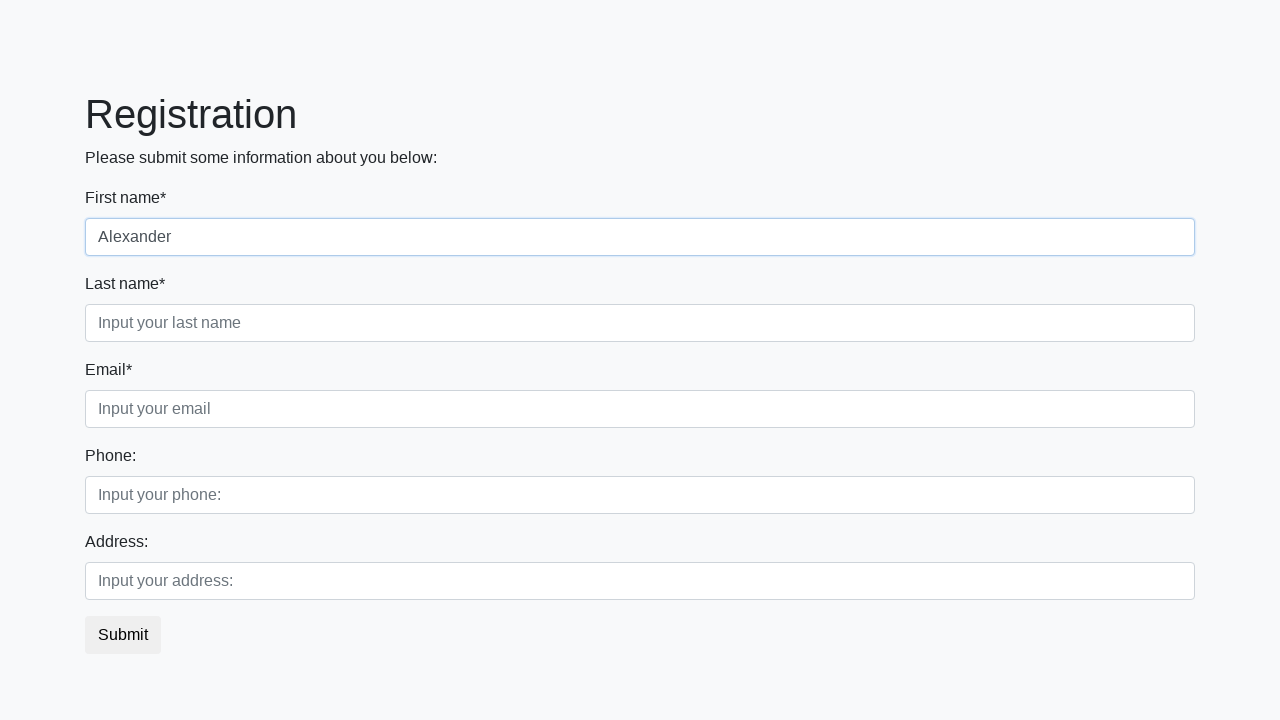

Filled last name field with 'Johnson' on input[placeholder='Input your last name']
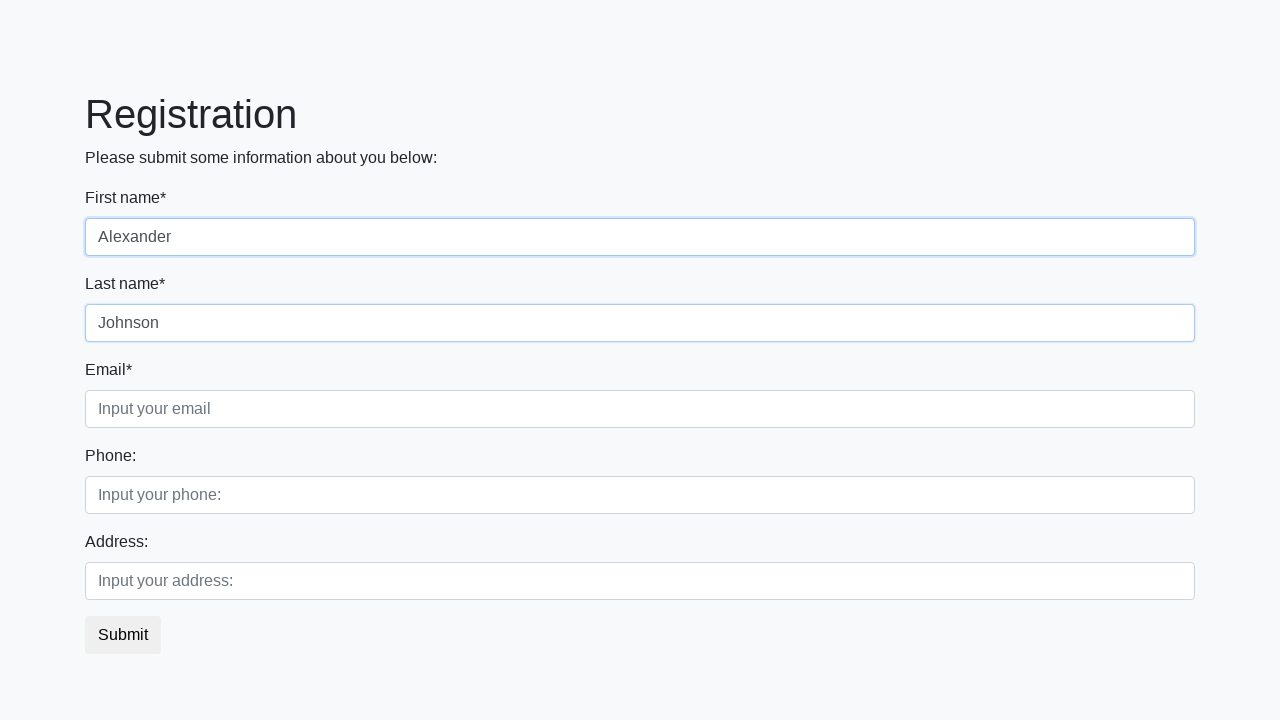

Filled email field with 'alex.johnson@example.com' on input[placeholder='Input your email']
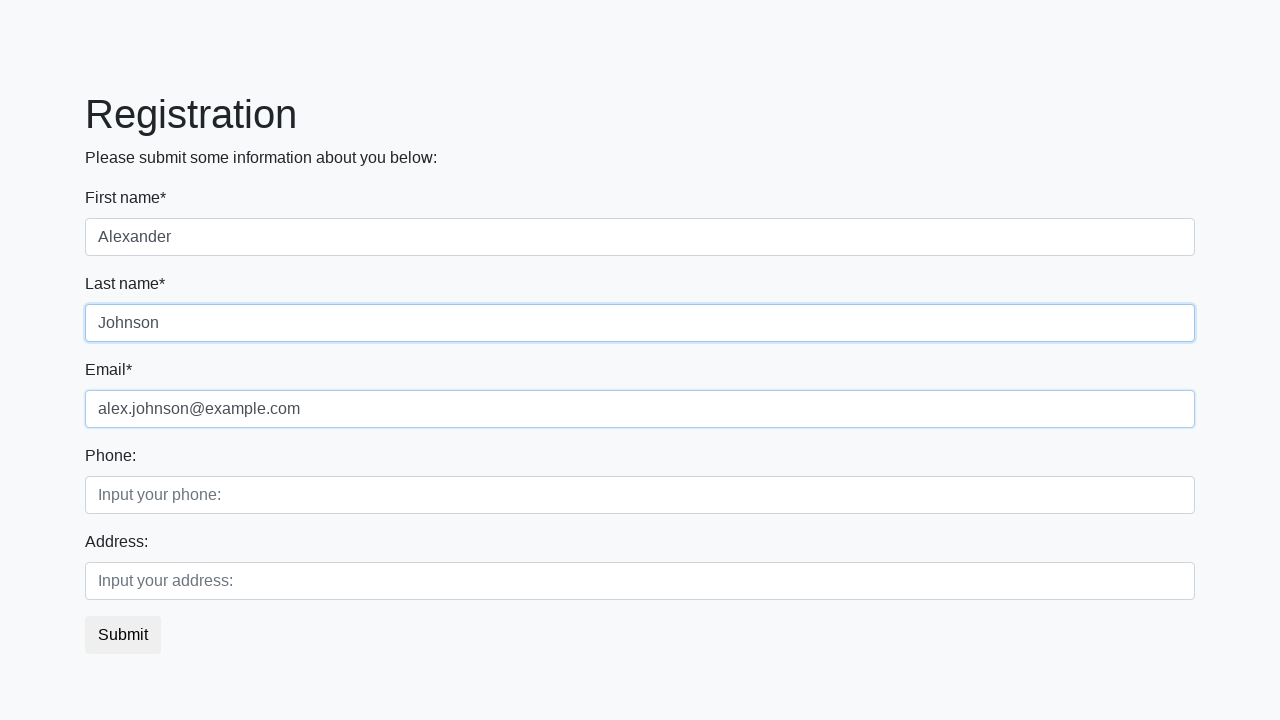

Clicked registration submit button at (123, 635) on button.btn
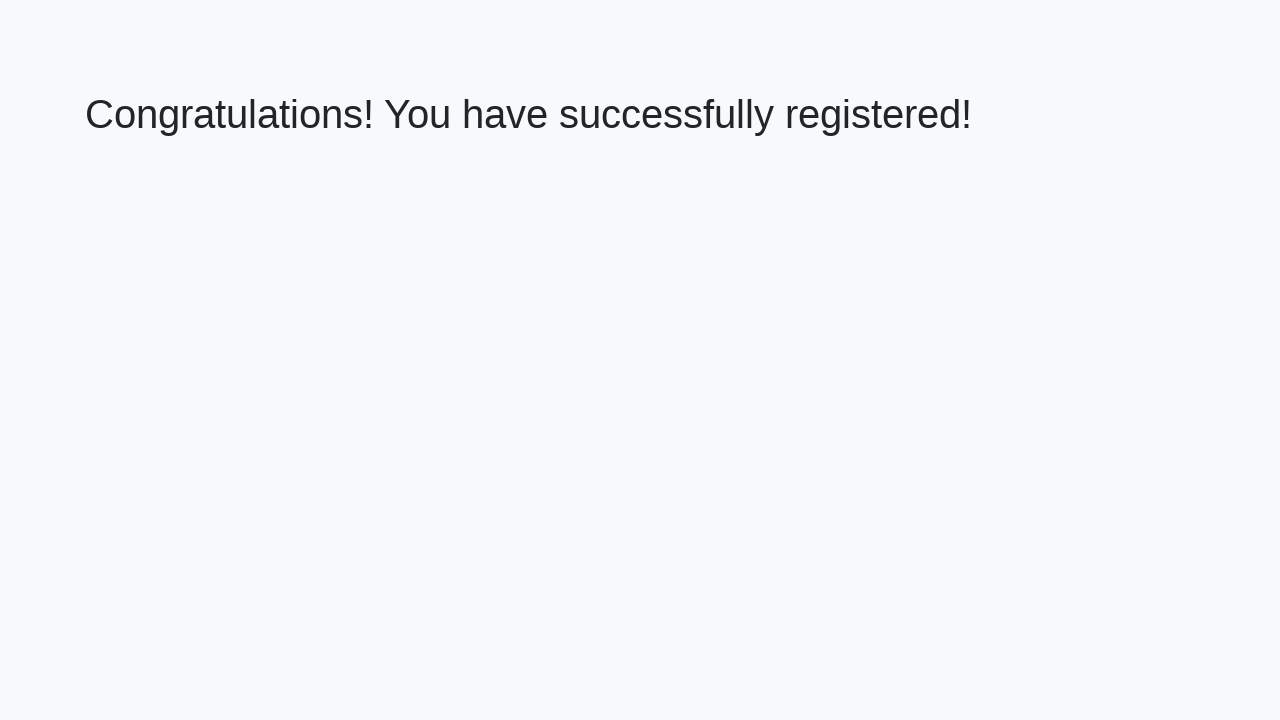

Success message heading loaded
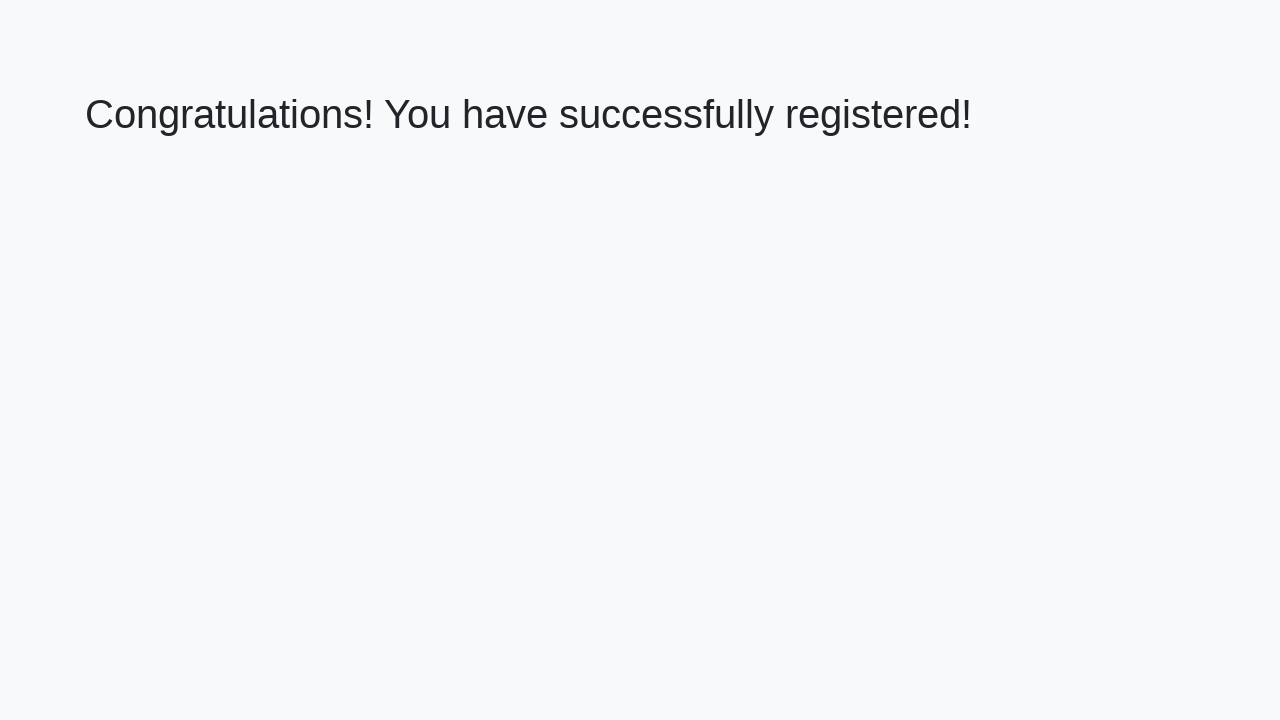

Retrieved success message text: 'Congratulations! You have successfully registered!'
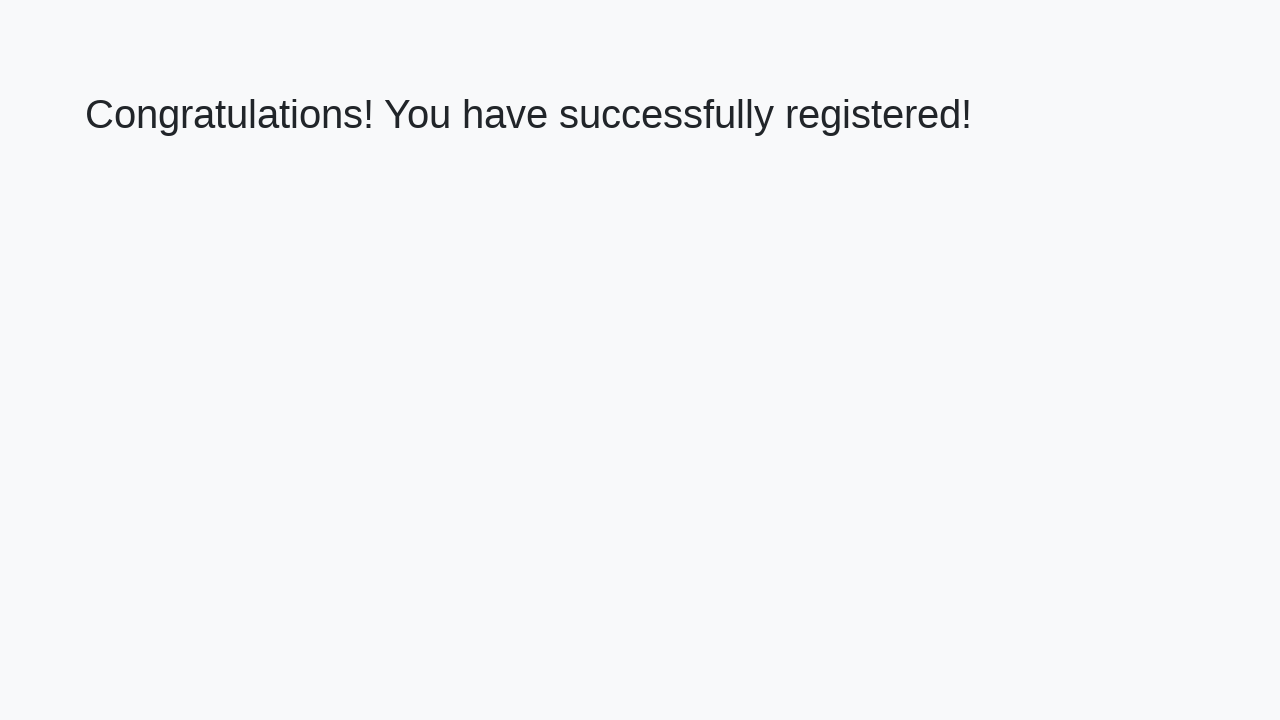

Verified success message matches expected text
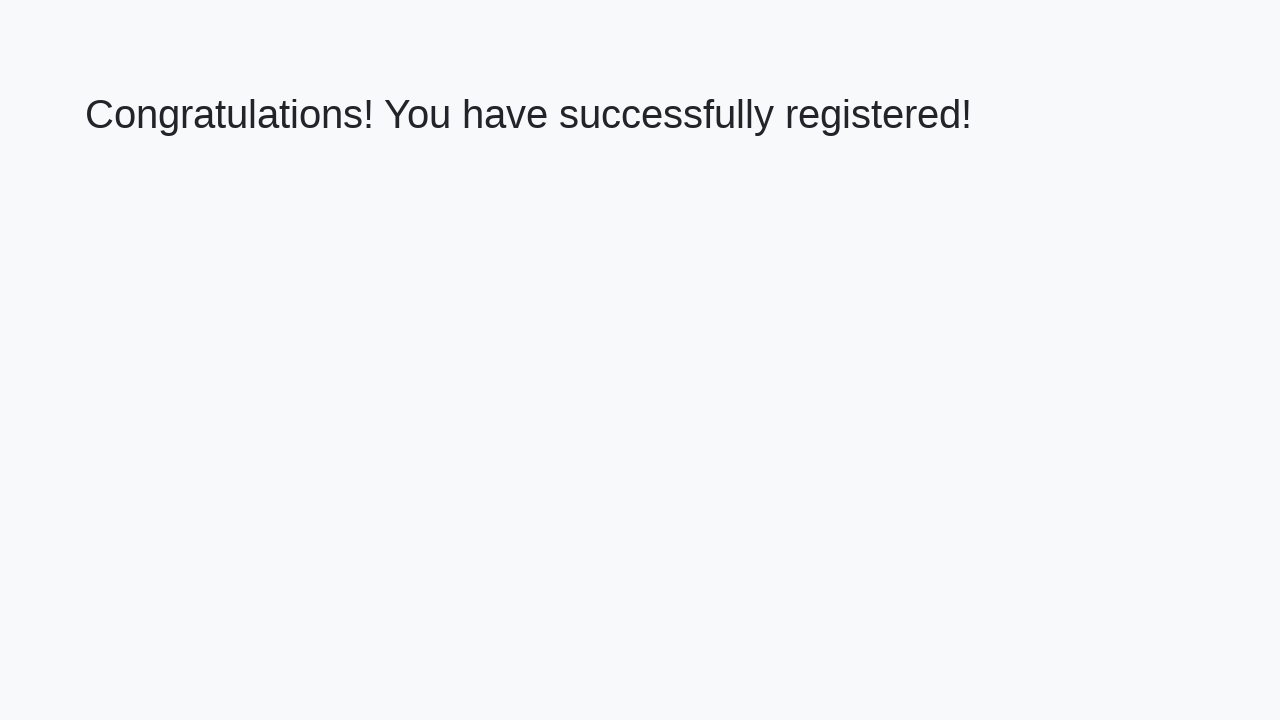

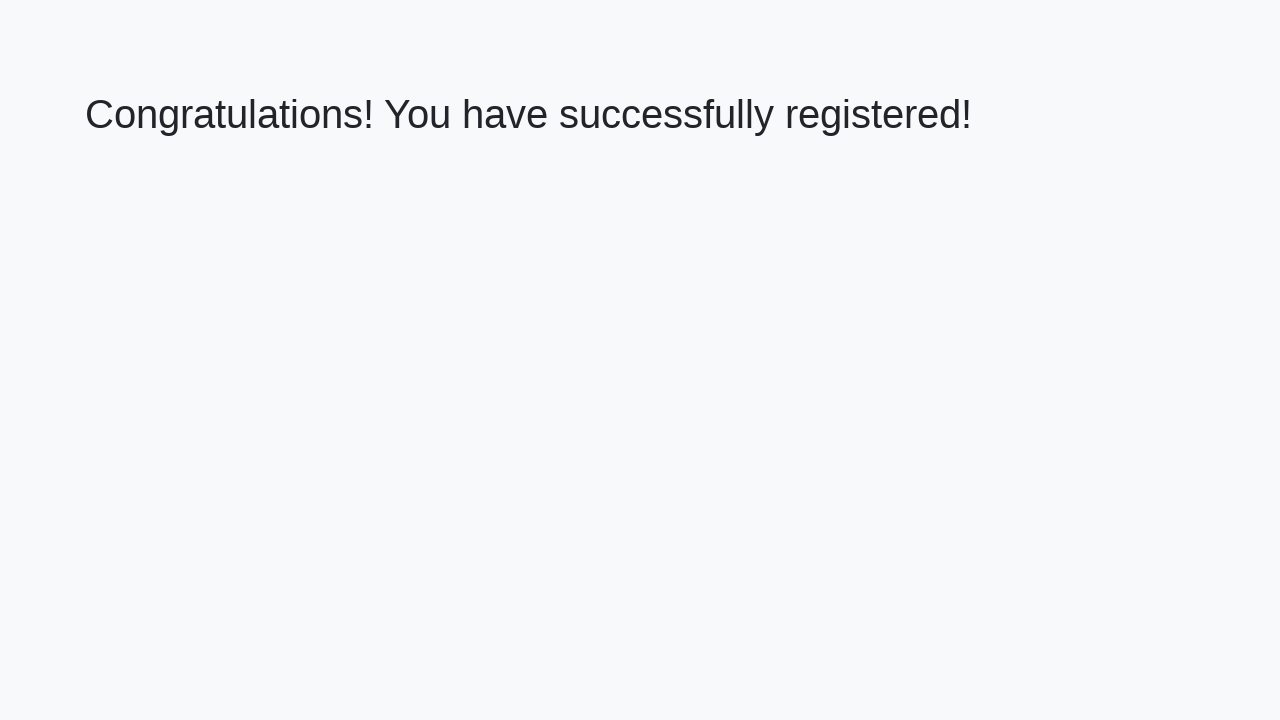